Tests drag and drop functionality within an iframe by switching to the frame, performing the drag and drop action, and switching back to the main page

Starting URL: https://jqueryui.com/droppable/

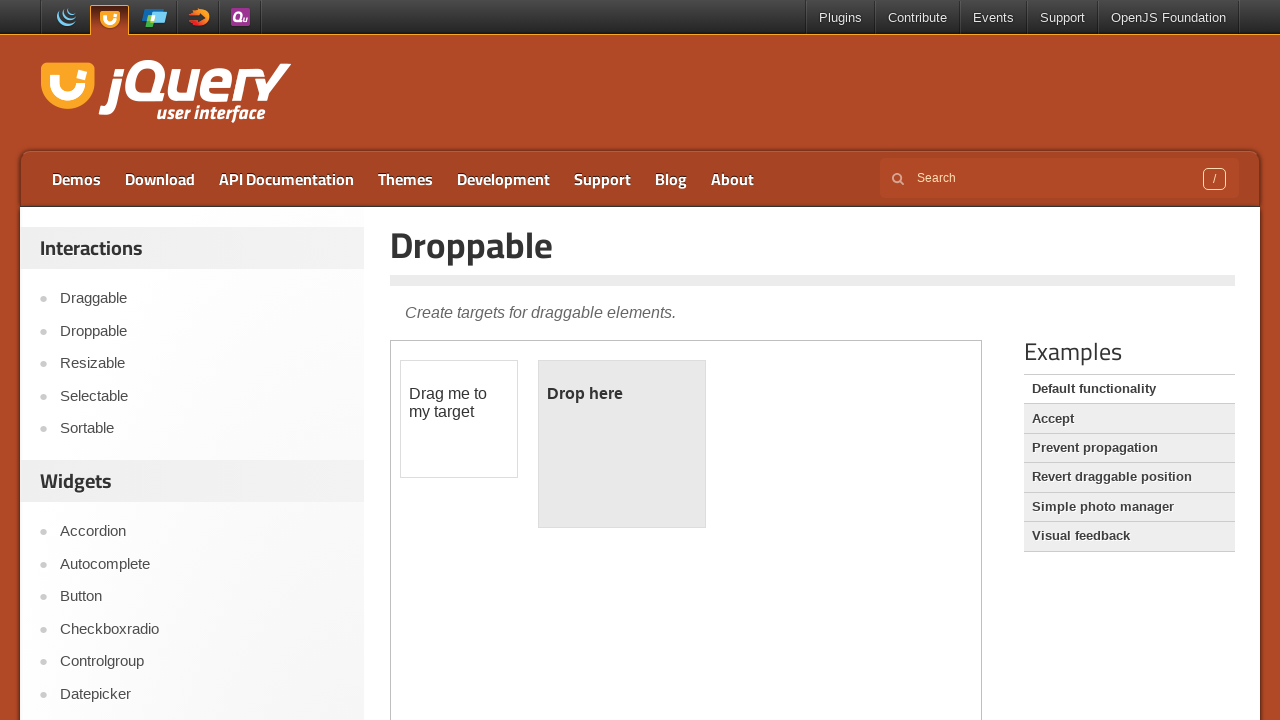

Navigated to jQuery UI droppable demo page
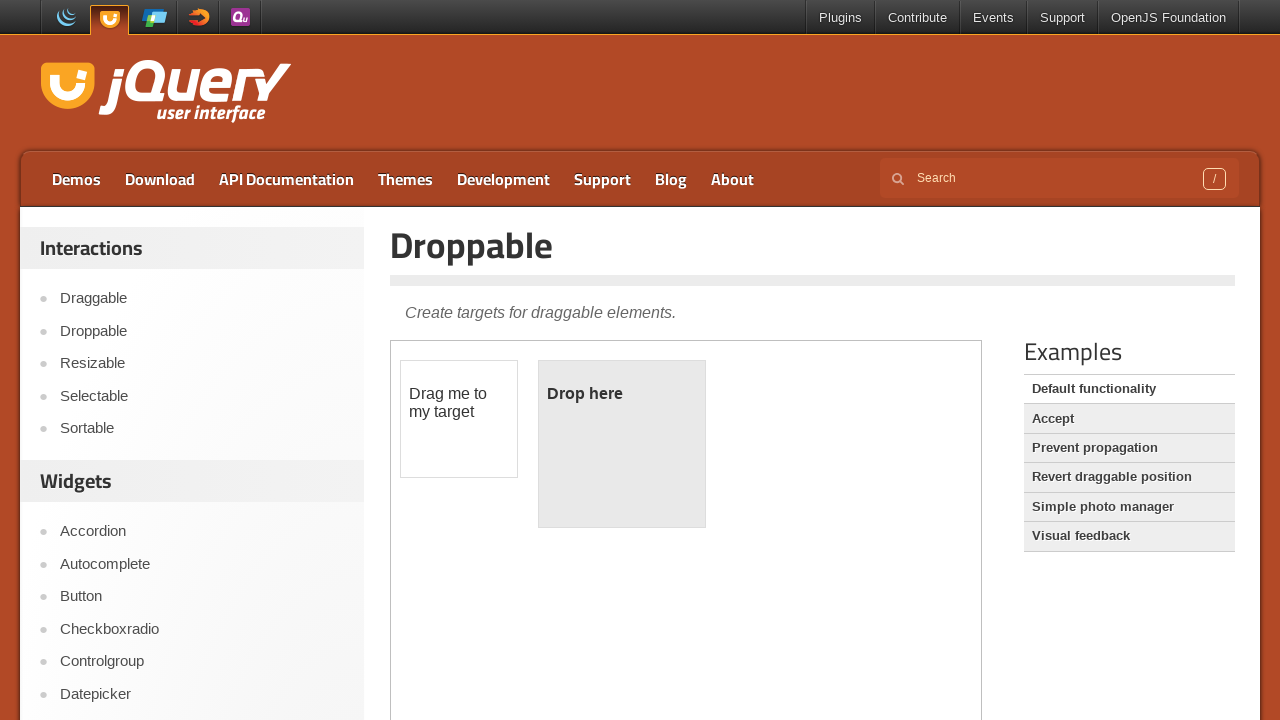

Located the demo iframe
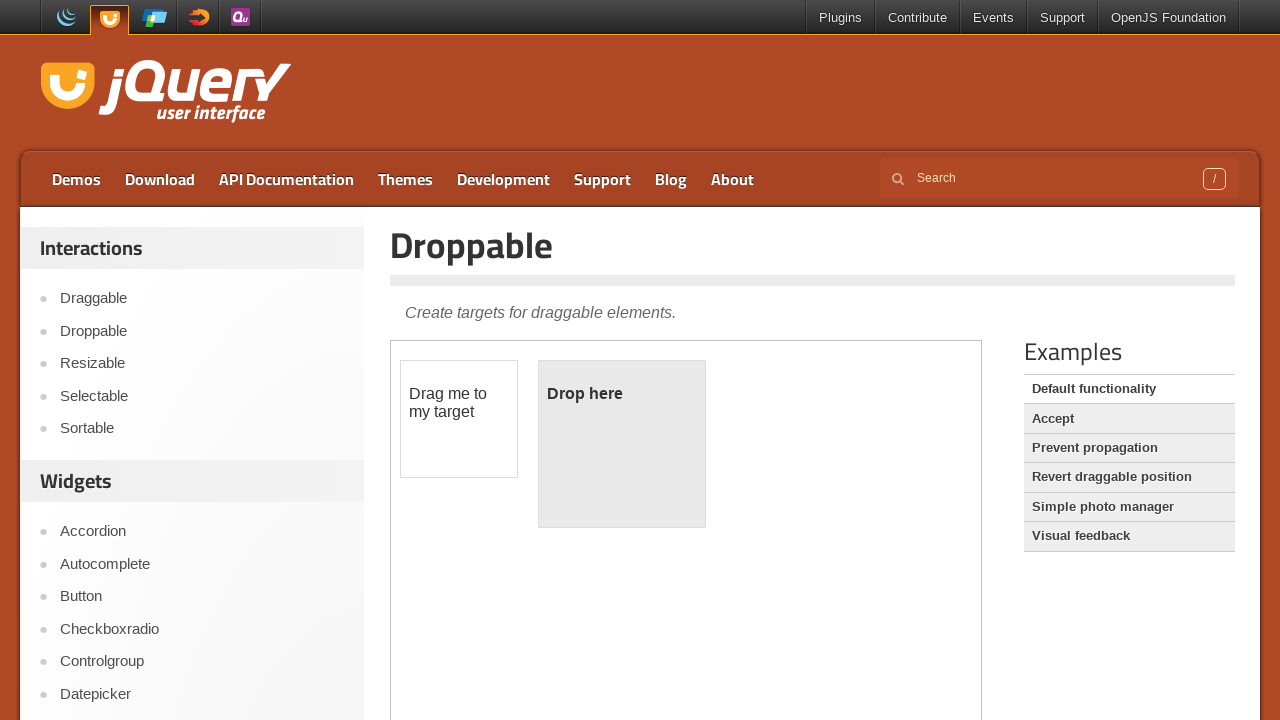

Located the draggable element within the iframe
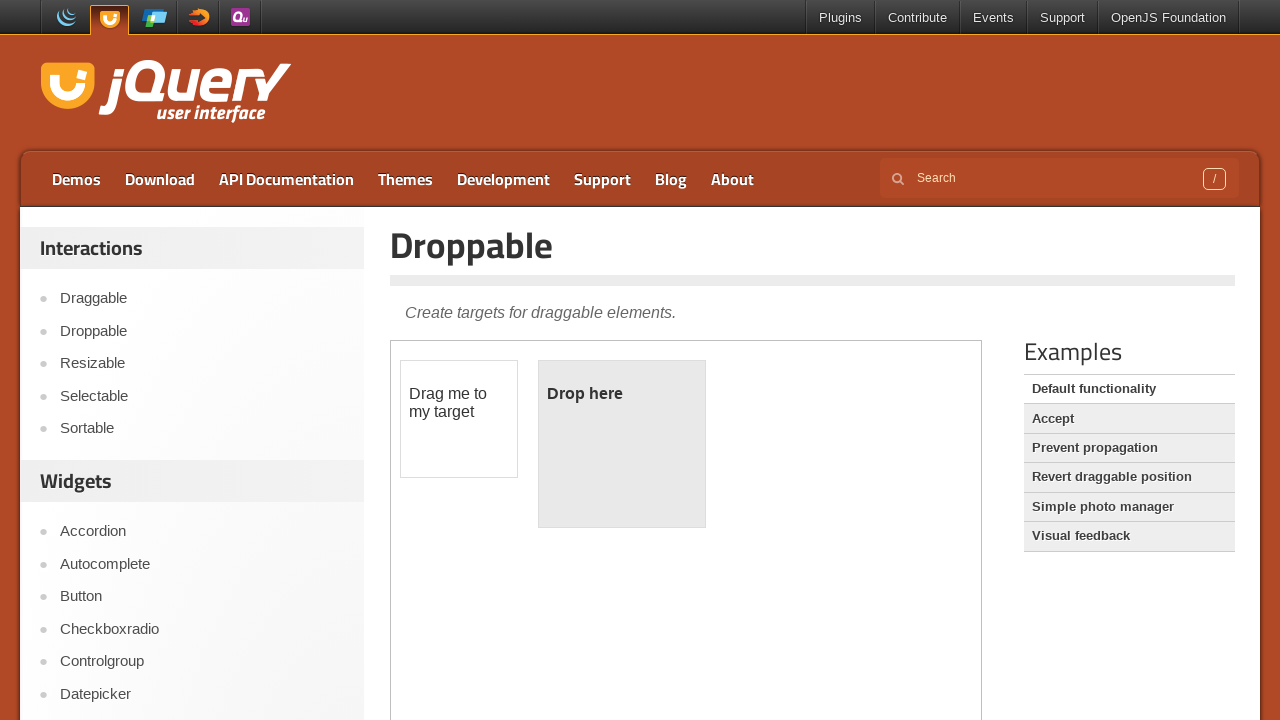

Located the droppable element within the iframe
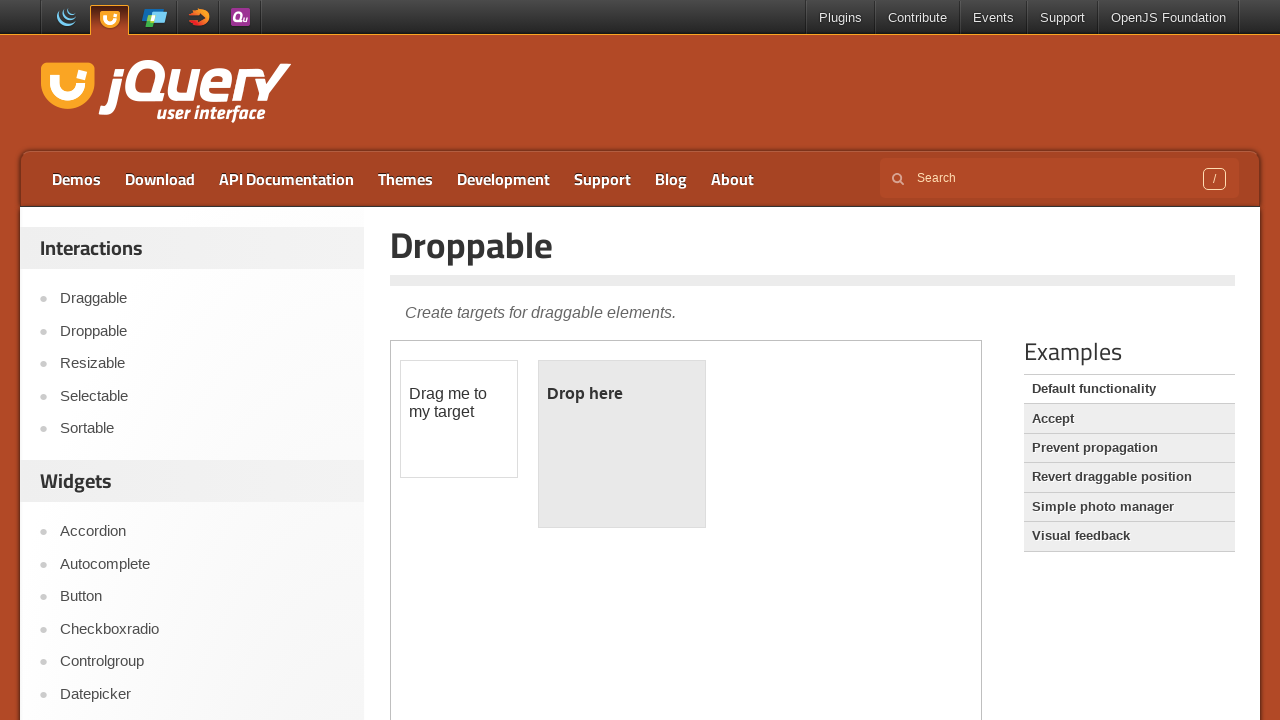

Dragged the draggable element onto the droppable element at (622, 444)
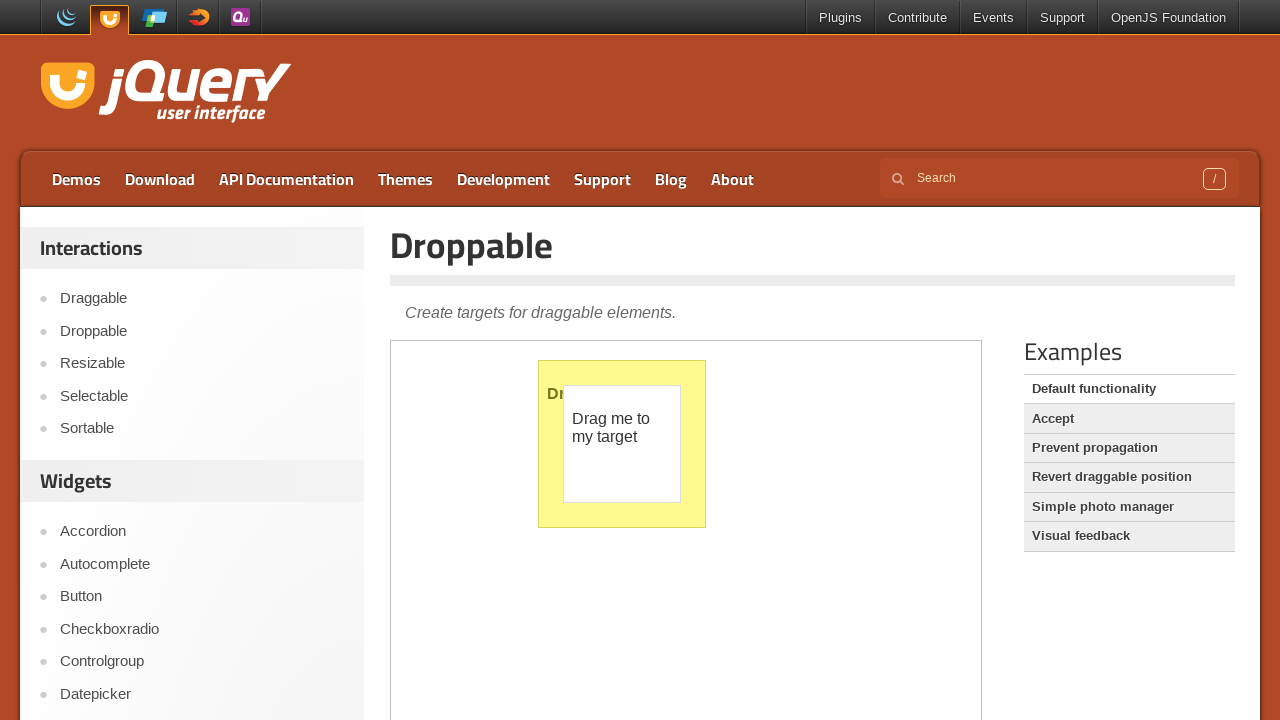

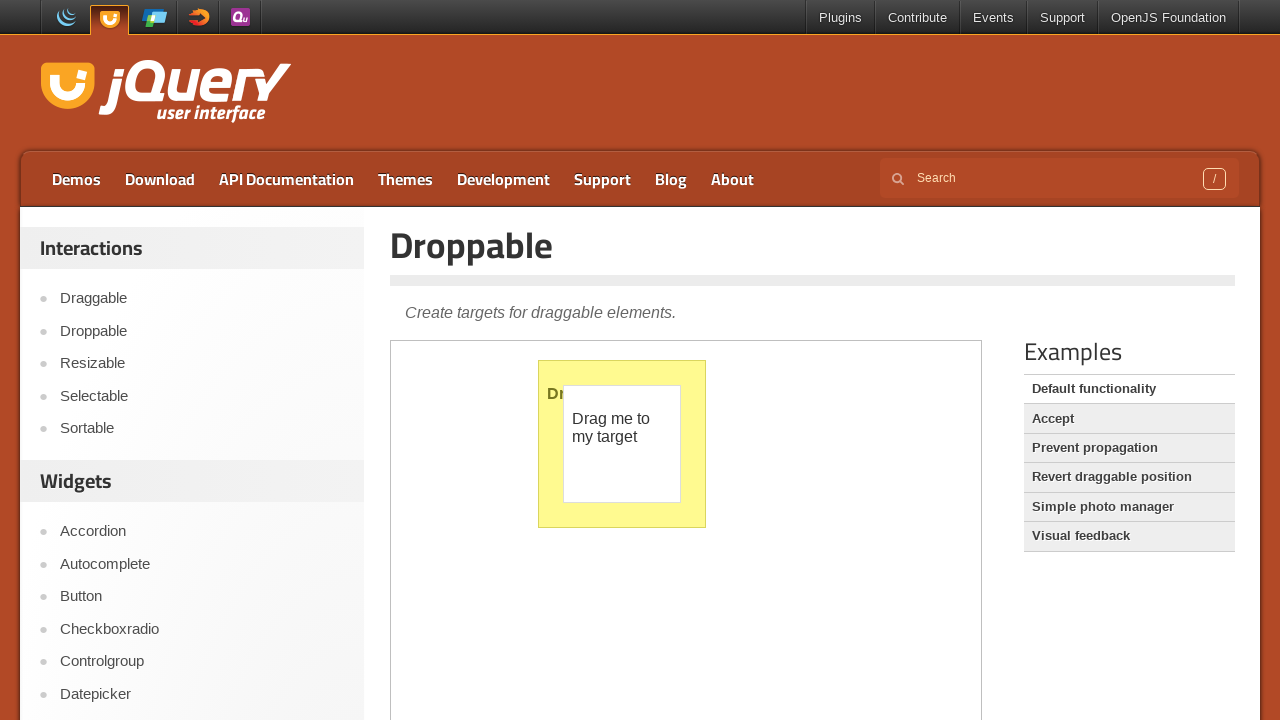